Tests dynamic loading example 1 where an element is hidden on the page and becomes visible after clicking Start button, then verifies the "Hello World!" message appears.

Starting URL: https://the-internet.herokuapp.com/dynamic_loading

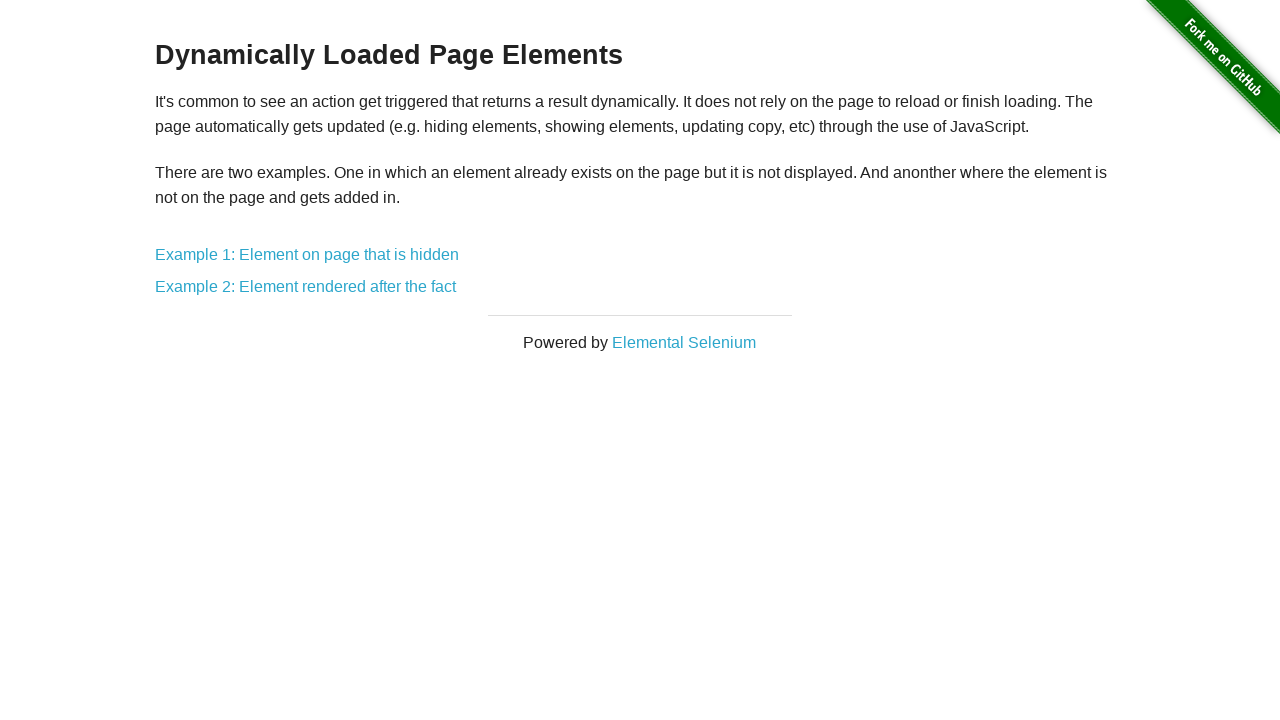

Clicked on Example 1 link to navigate to dynamic loading test at (307, 255) on a[href='/dynamic_loading/1']
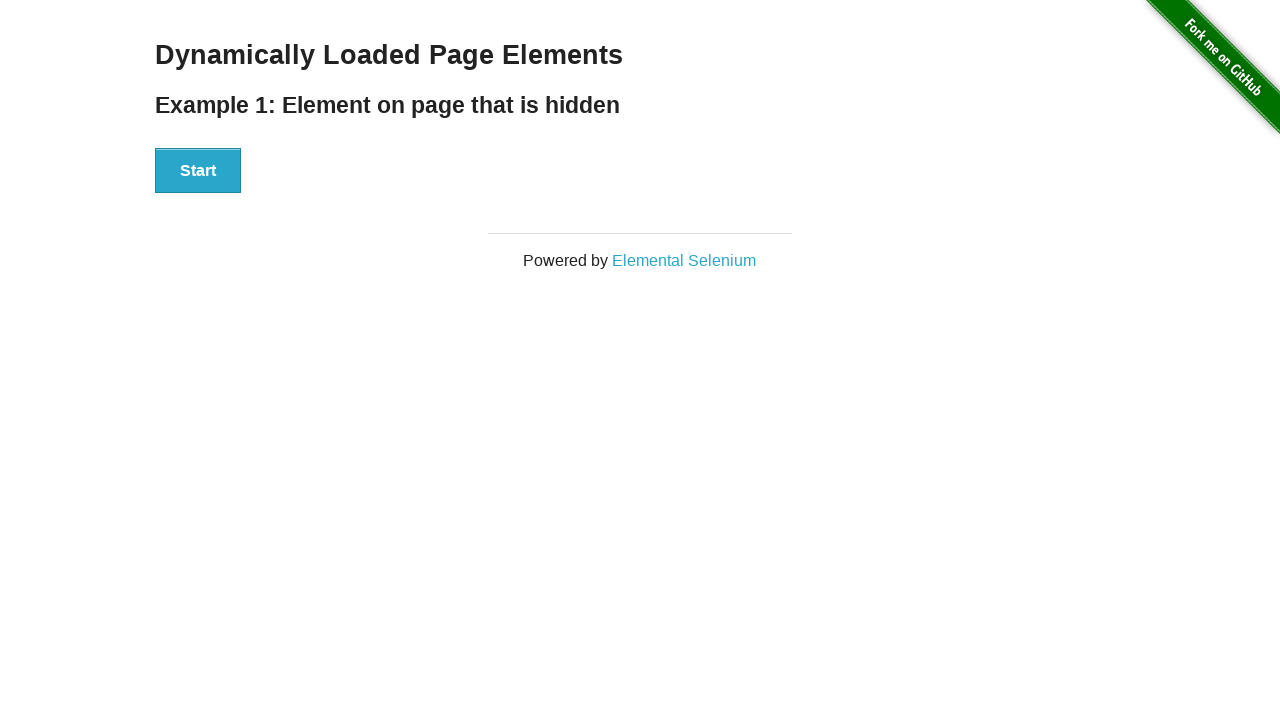

Clicked Start button to trigger dynamic loading at (198, 171) on button:has-text('Start')
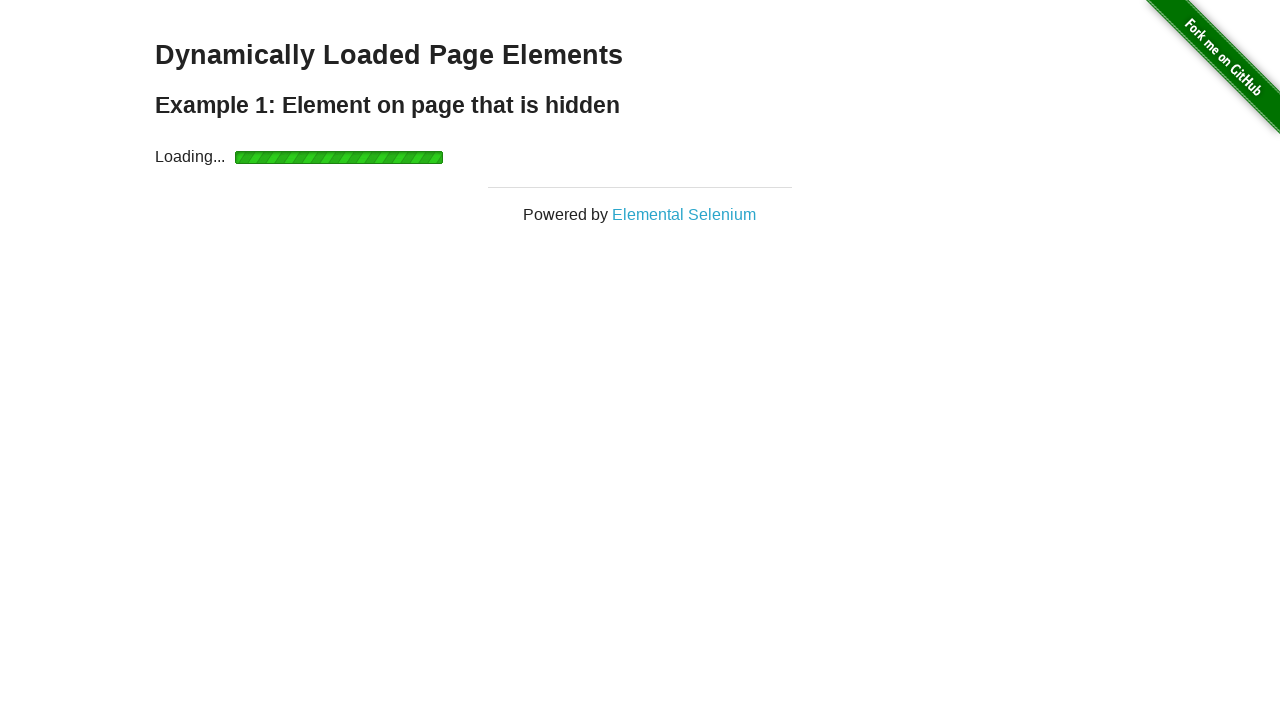

Waited for 'Hello World!' message to become visible
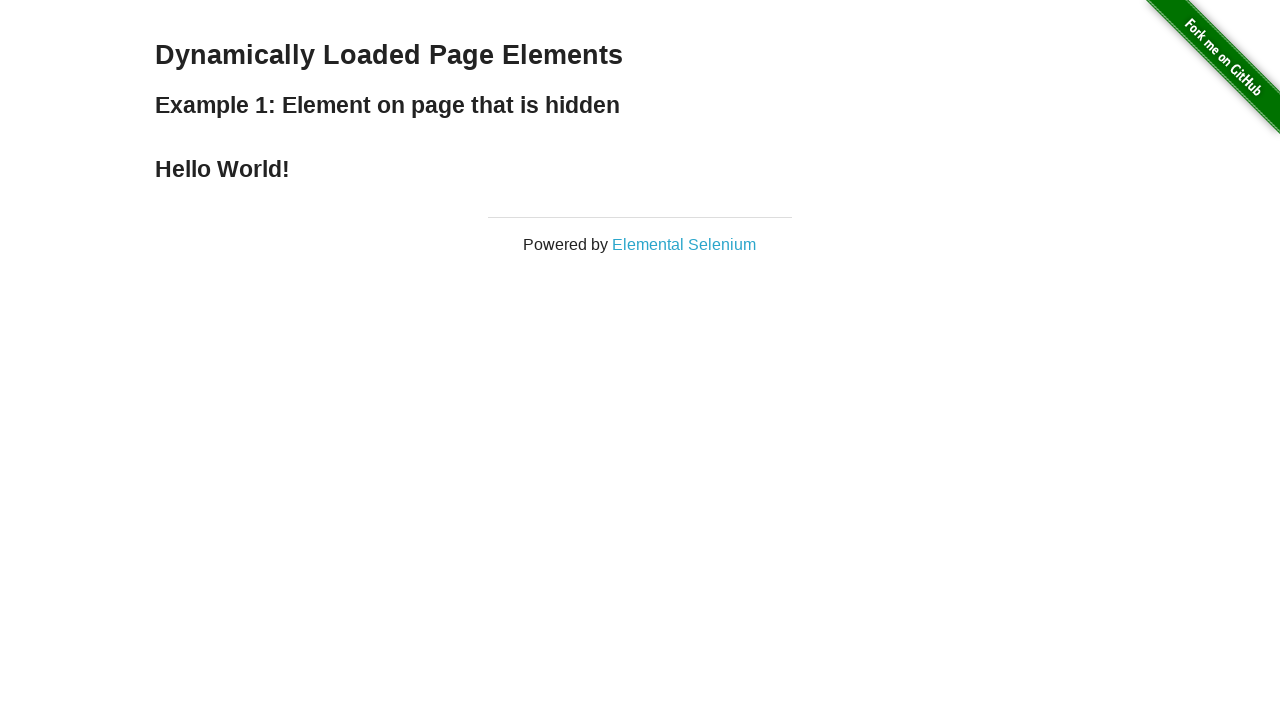

Located the message element
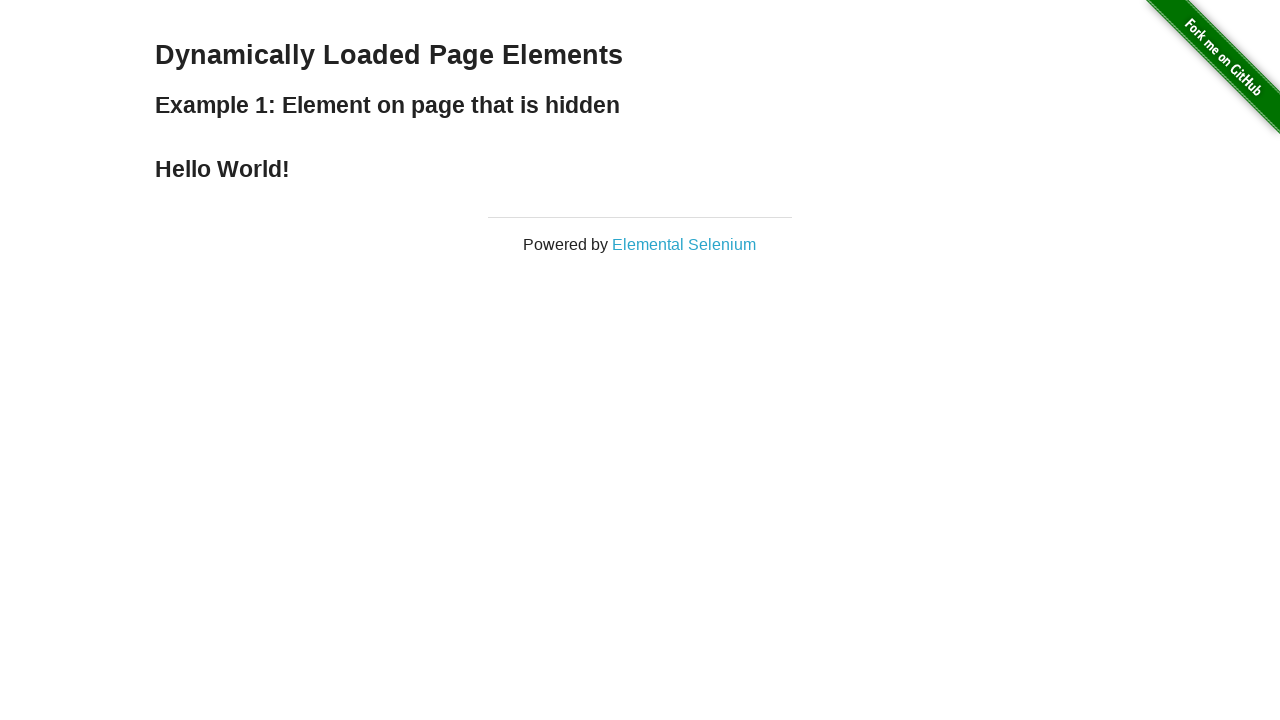

Verified that message text equals 'Hello World!'
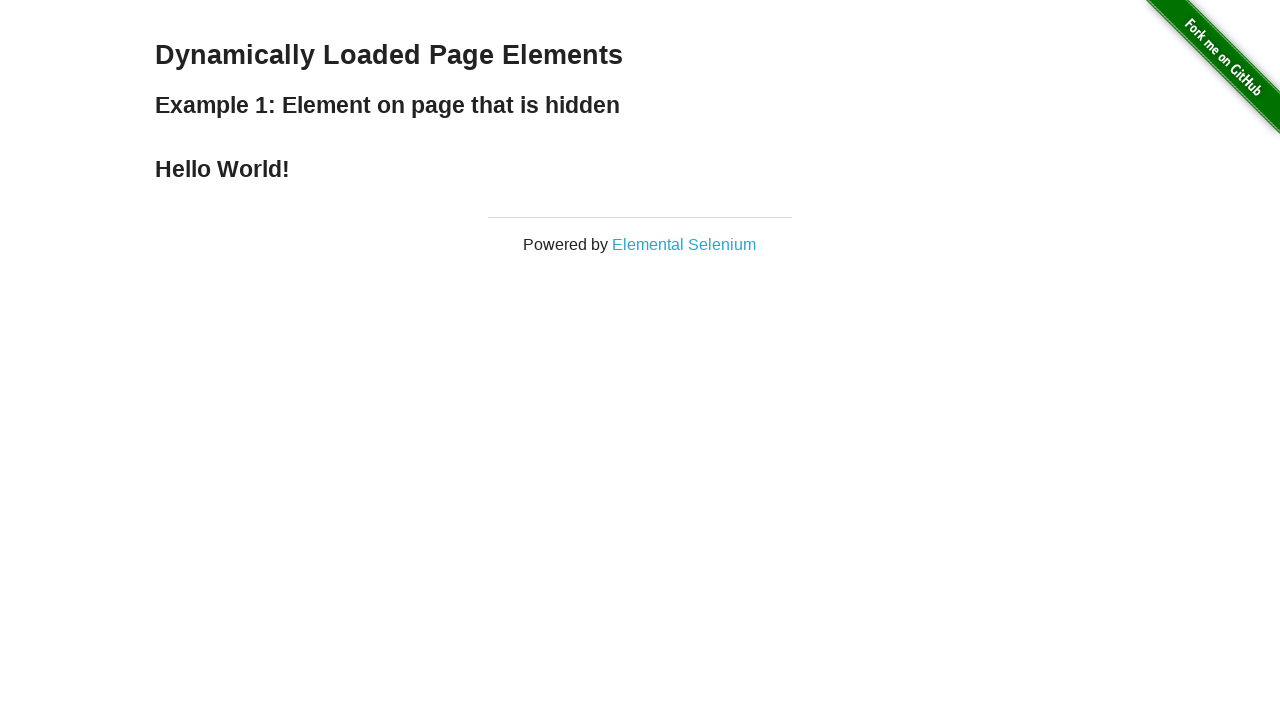

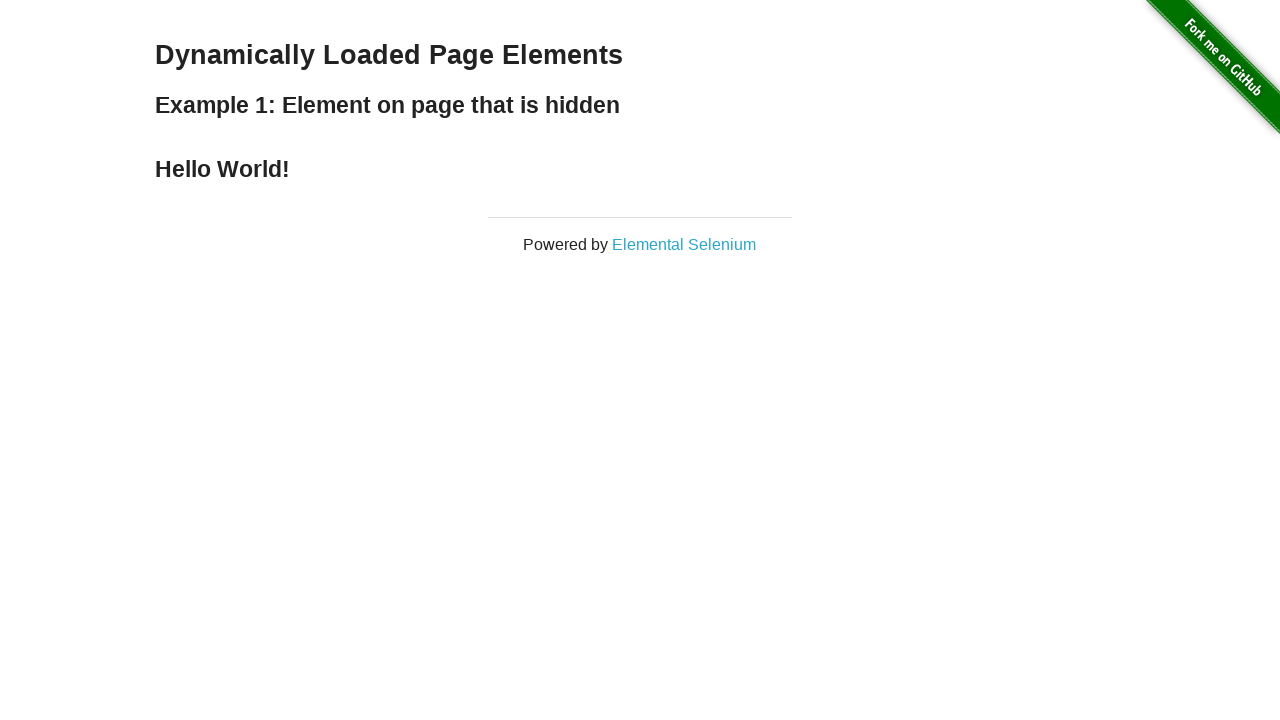